Tests JavaScript confirm dialog handling by clicking a button that triggers a confirm dialog, dismissing it (clicking Cancel), and verifying the result message

Starting URL: https://the-internet.herokuapp.com/javascript_alerts

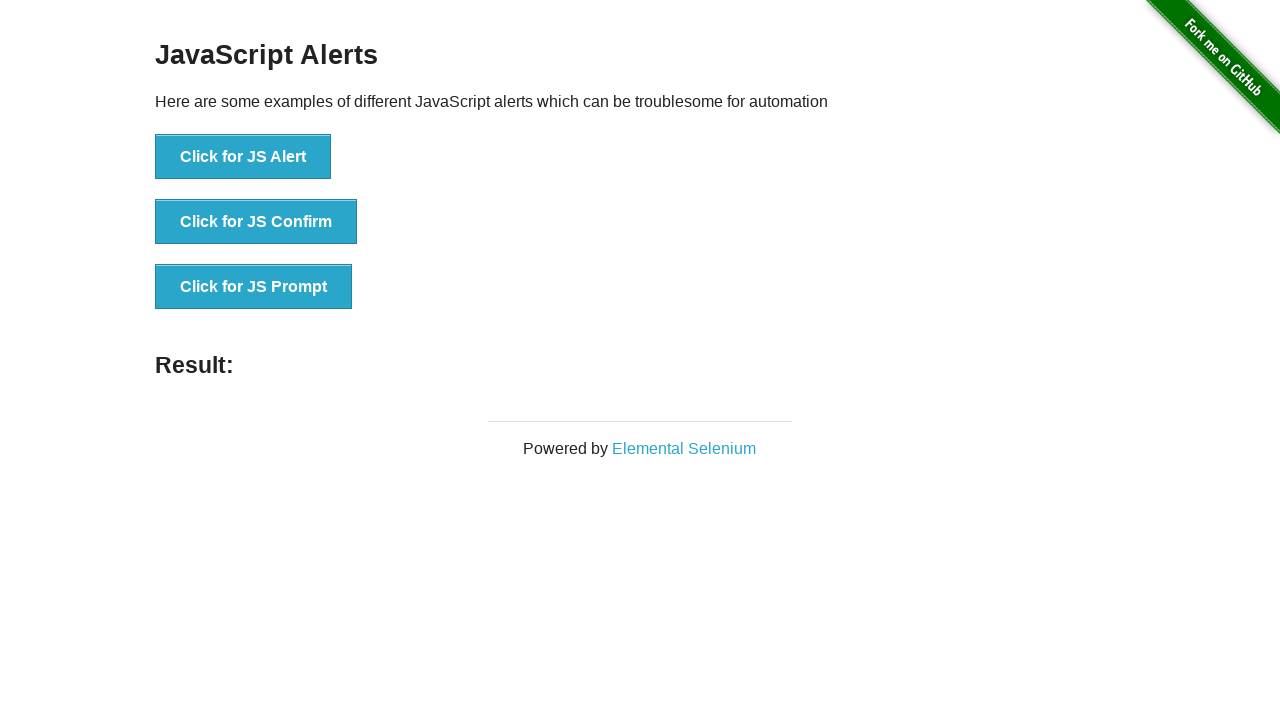

Set up dialog handler to dismiss confirm dialog
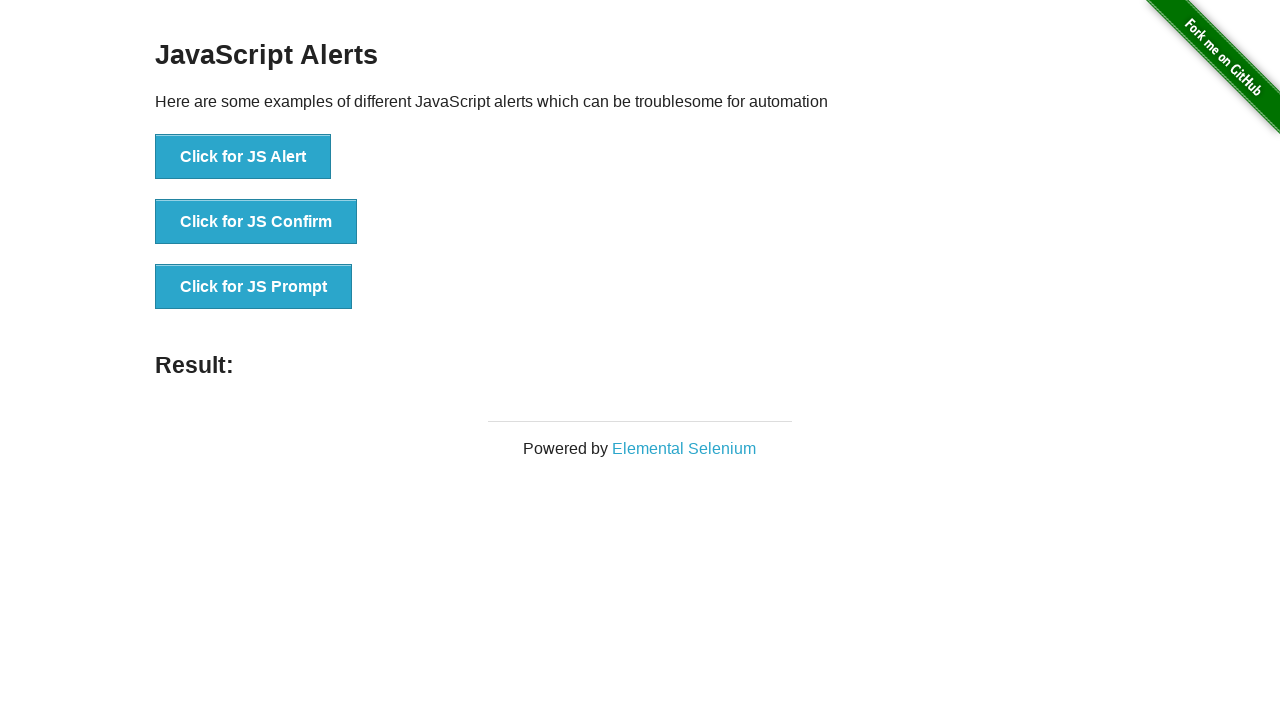

Clicked button to trigger JS confirm dialog at (256, 222) on xpath=//*[text()='Click for JS Confirm']
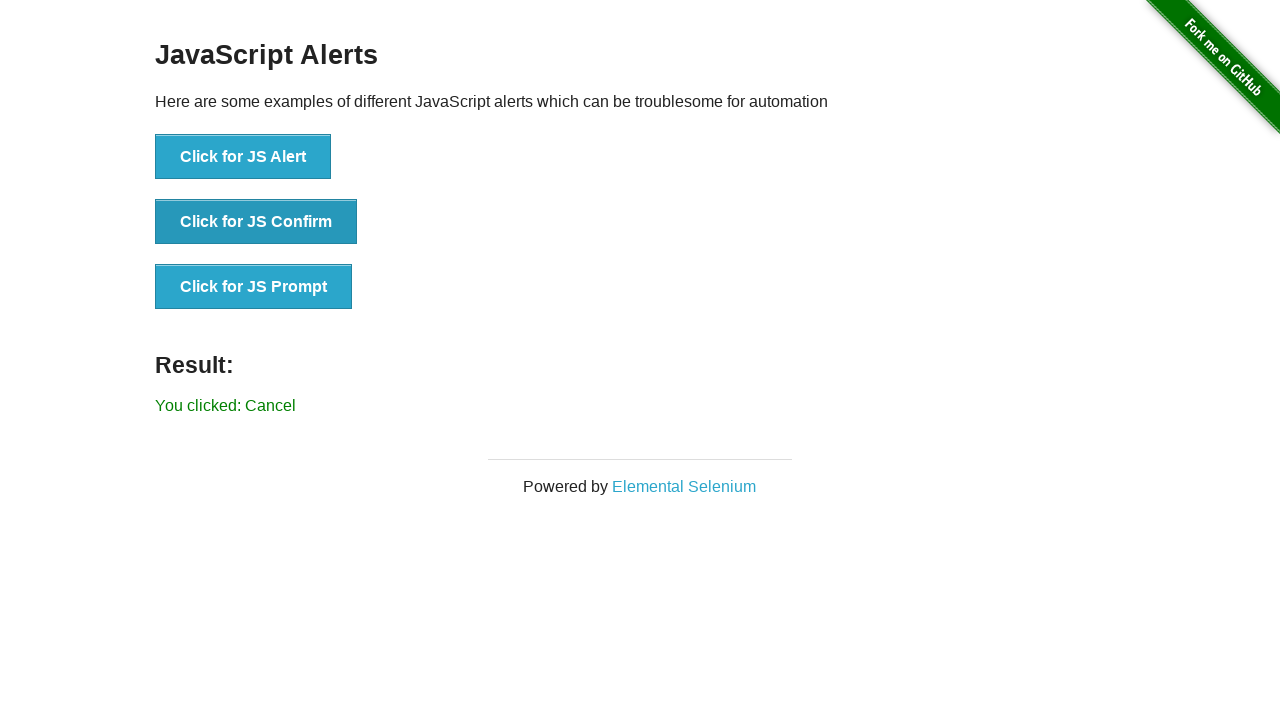

Verified result message shows 'You clicked: Cancel'
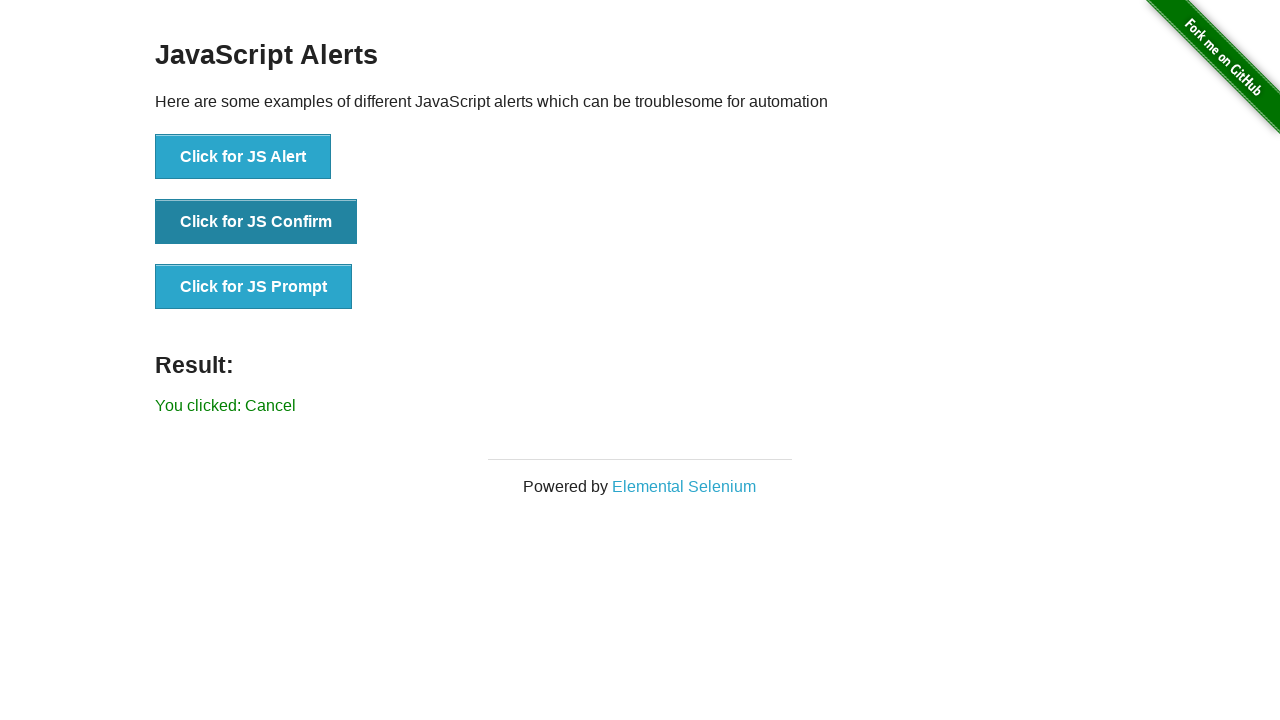

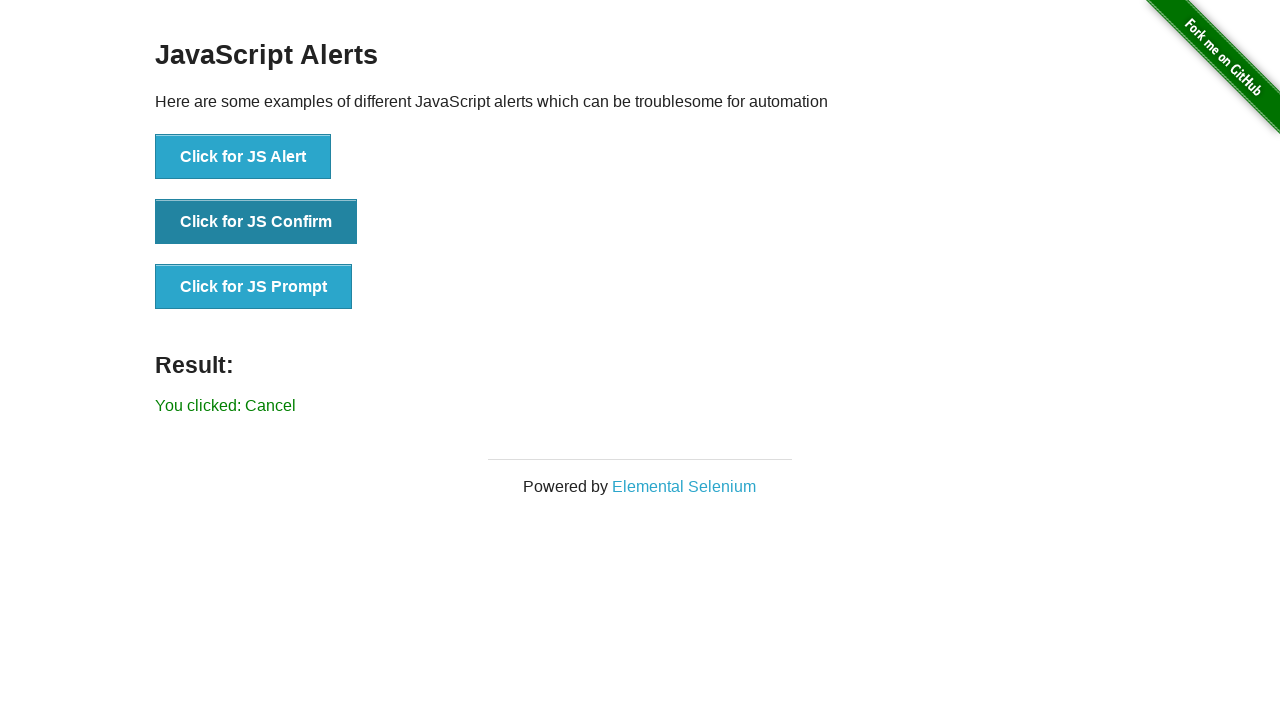